Tests adding specific items to a shopping cart by finding products by name (Cucumber, Brocolli, Beetroot) from a product listing page and clicking their respective "Add to cart" buttons.

Starting URL: https://rahulshettyacademy.com/seleniumPractise/

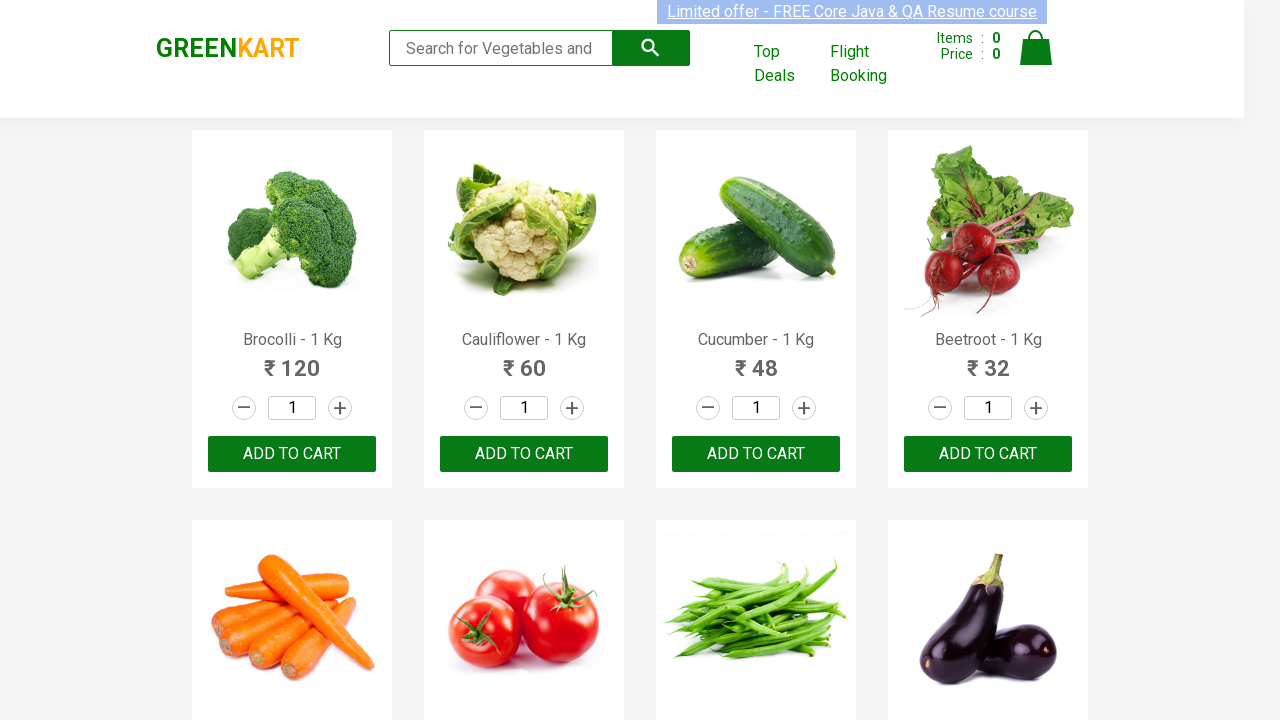

Waited for product listings to load
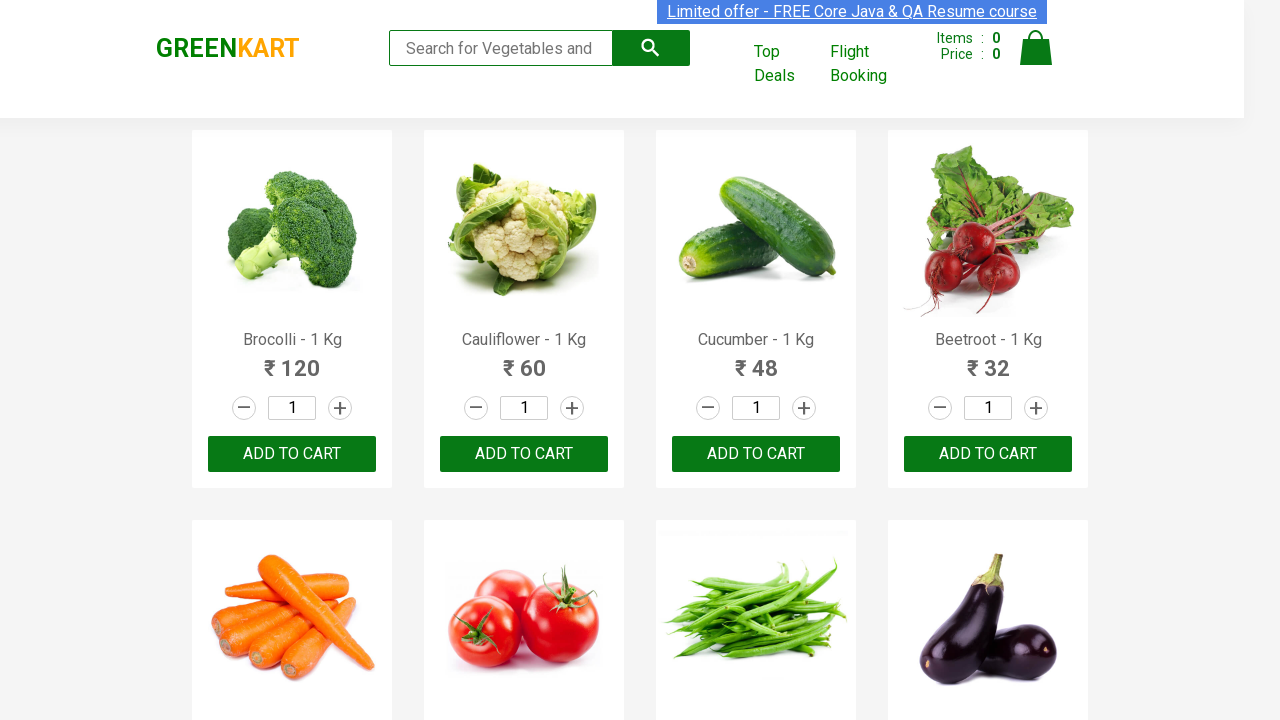

Retrieved all product elements from the page
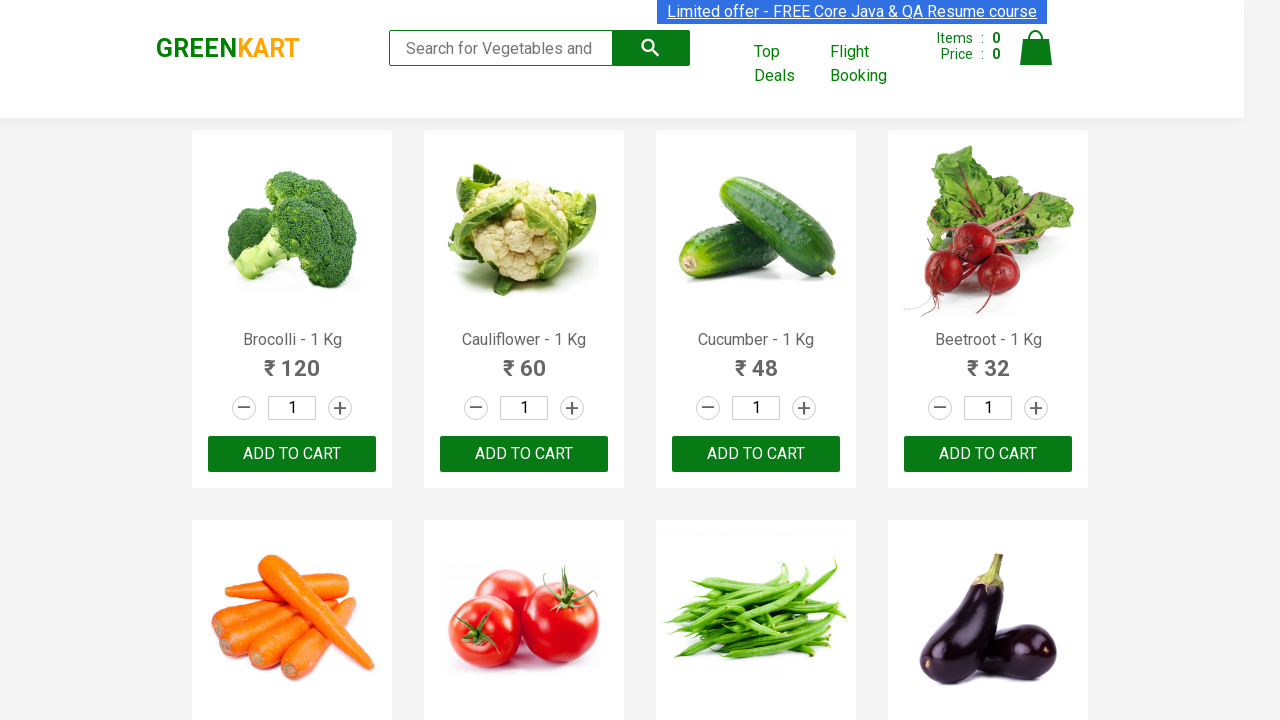

Added 'Brocolli' to cart at (292, 454) on xpath=//div[@class='product-action']/button >> nth=0
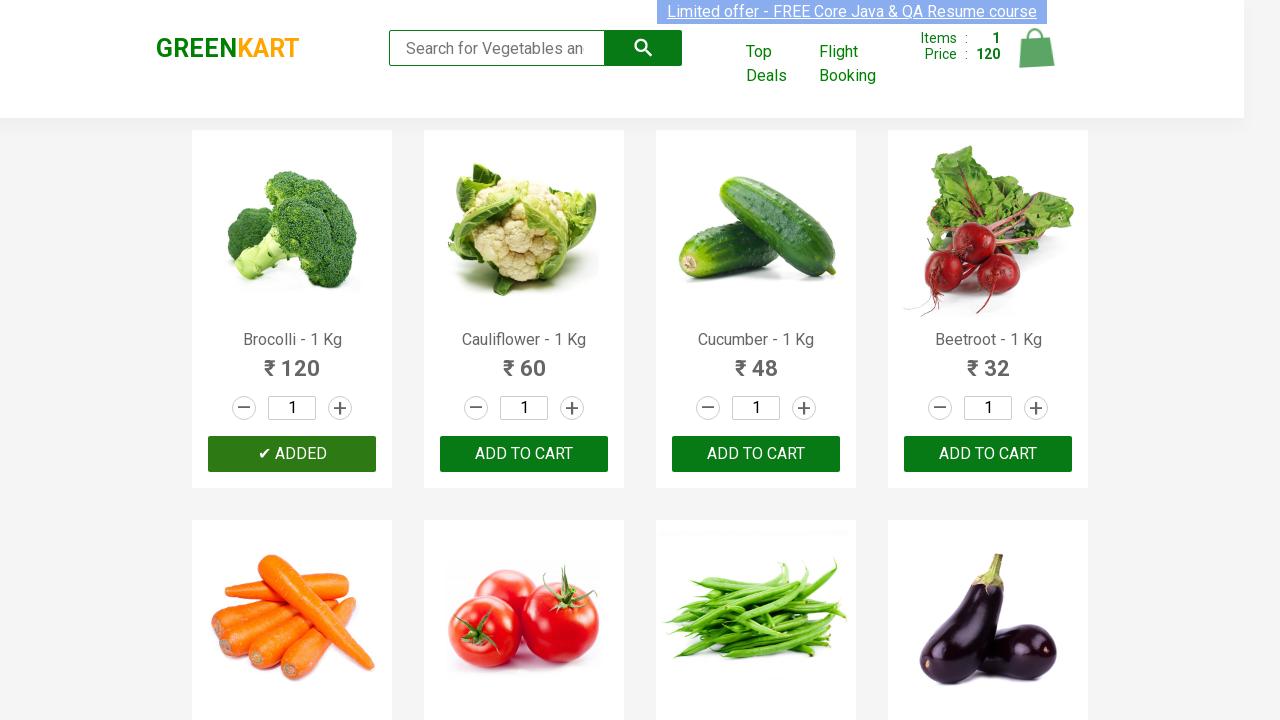

Added 'Cucumber' to cart at (756, 454) on xpath=//div[@class='product-action']/button >> nth=2
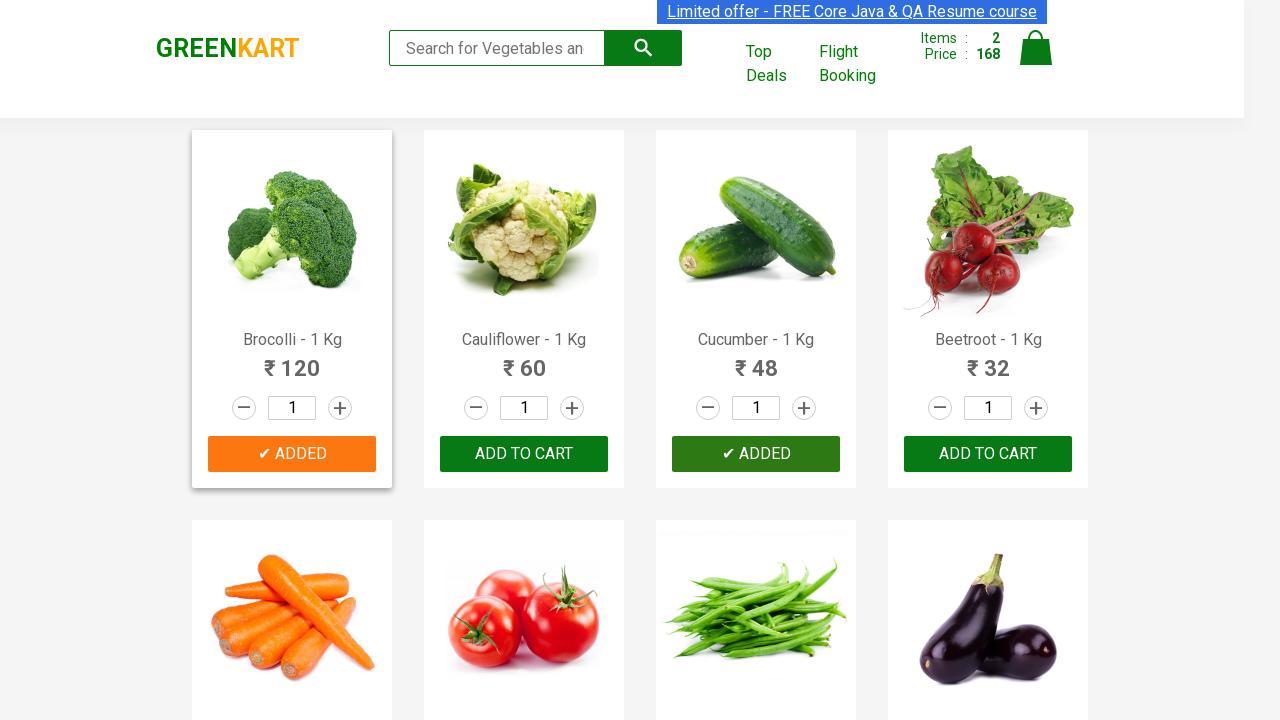

Added 'Beetroot' to cart at (988, 454) on xpath=//div[@class='product-action']/button >> nth=3
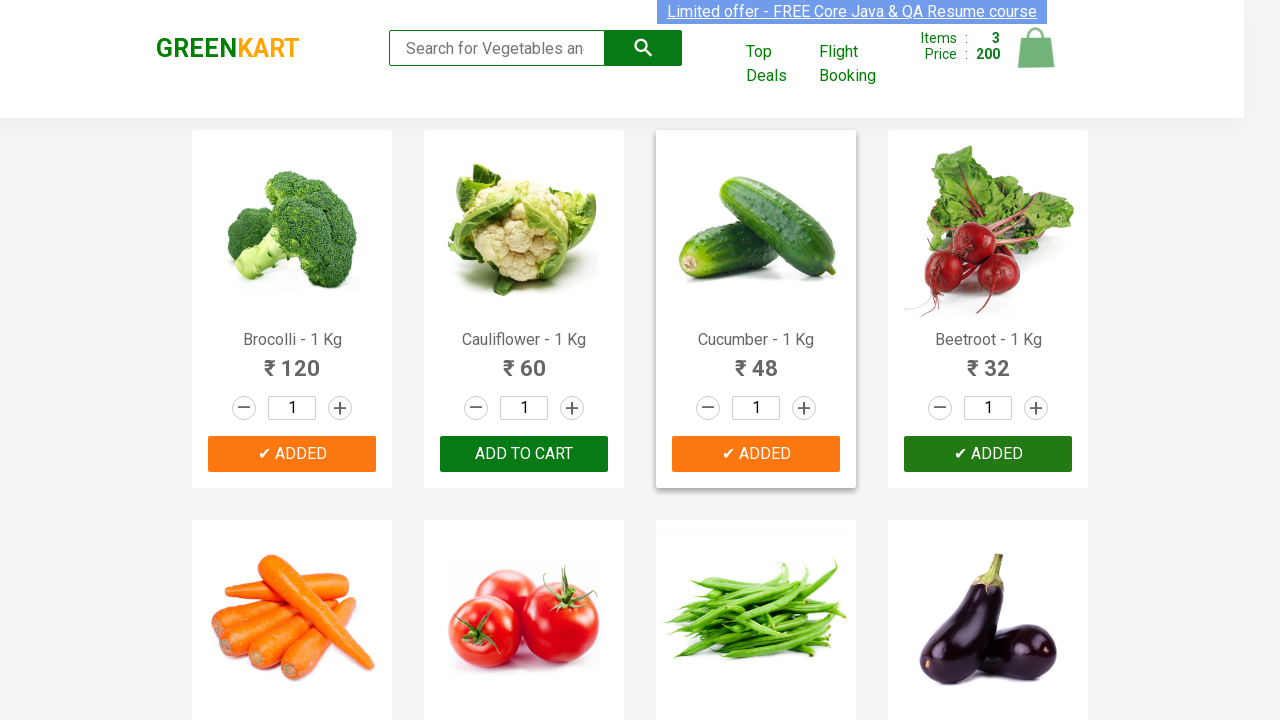

All required items (Cucumber, Brocolli, Beetroot) have been added to cart
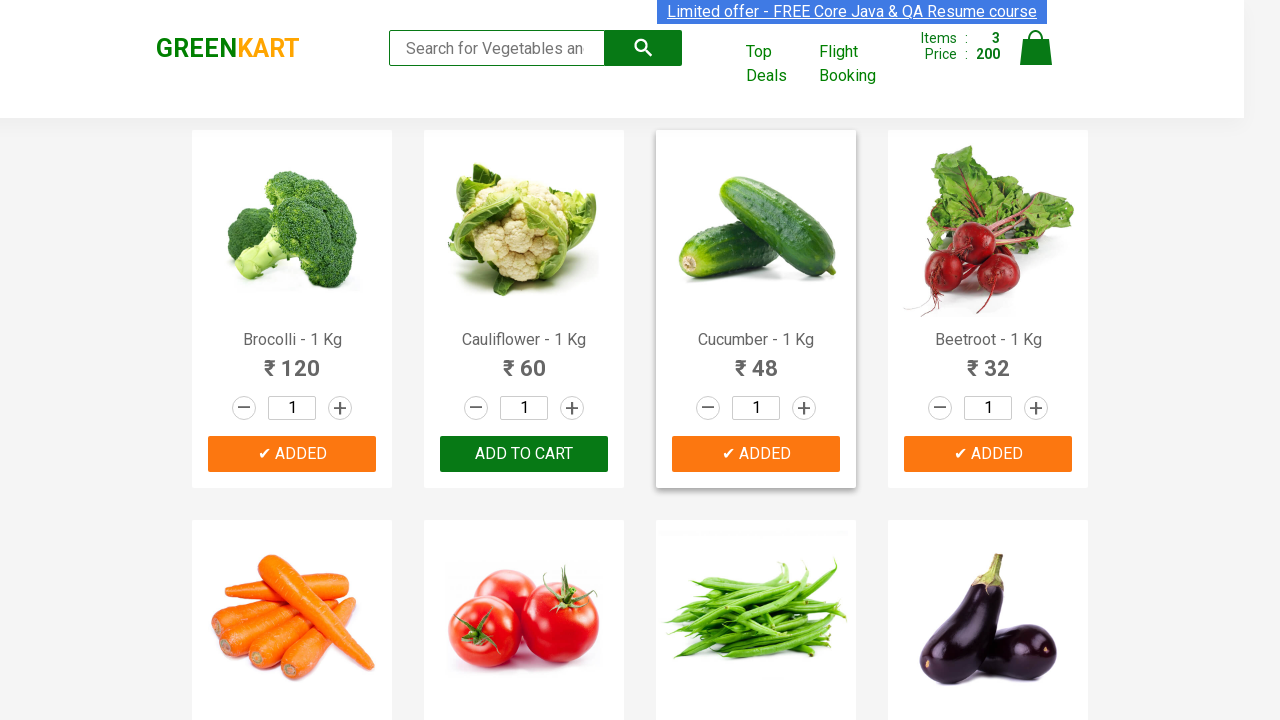

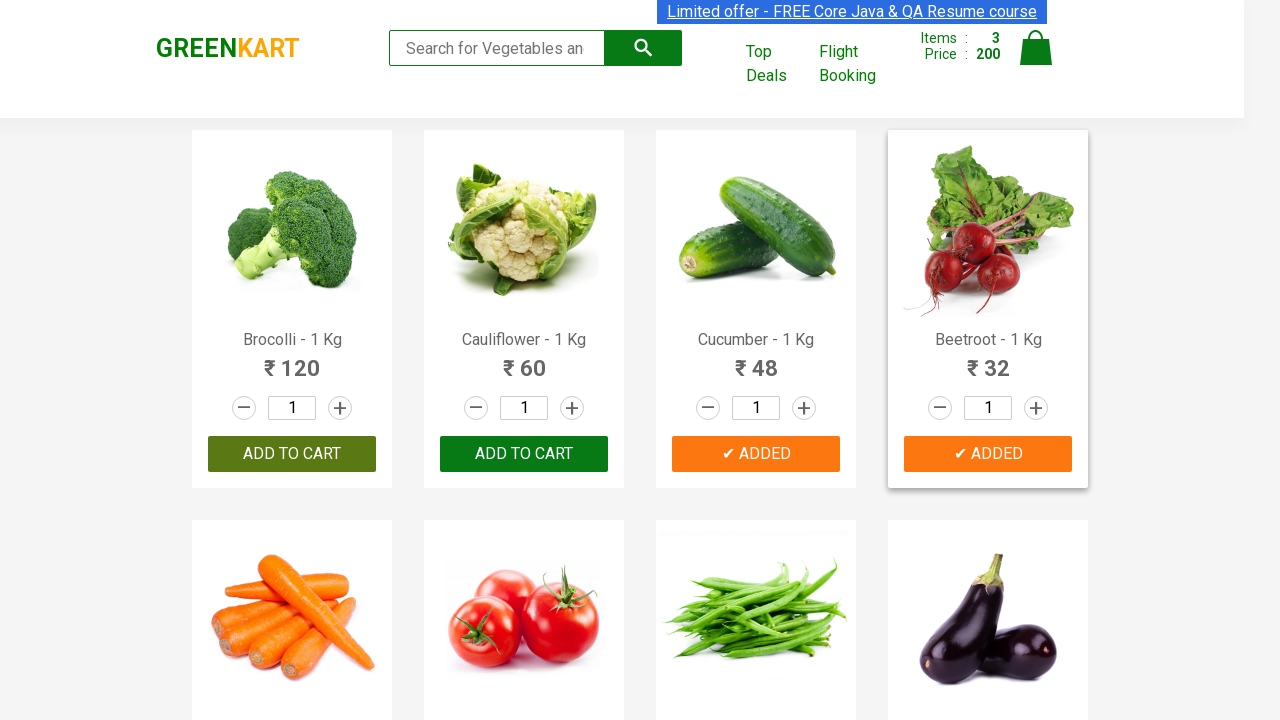